Tests that contact methods (phone, Viber, Telegram, WhatsApp) are displayed after clicking the chat button

Starting URL: https://strateg.by

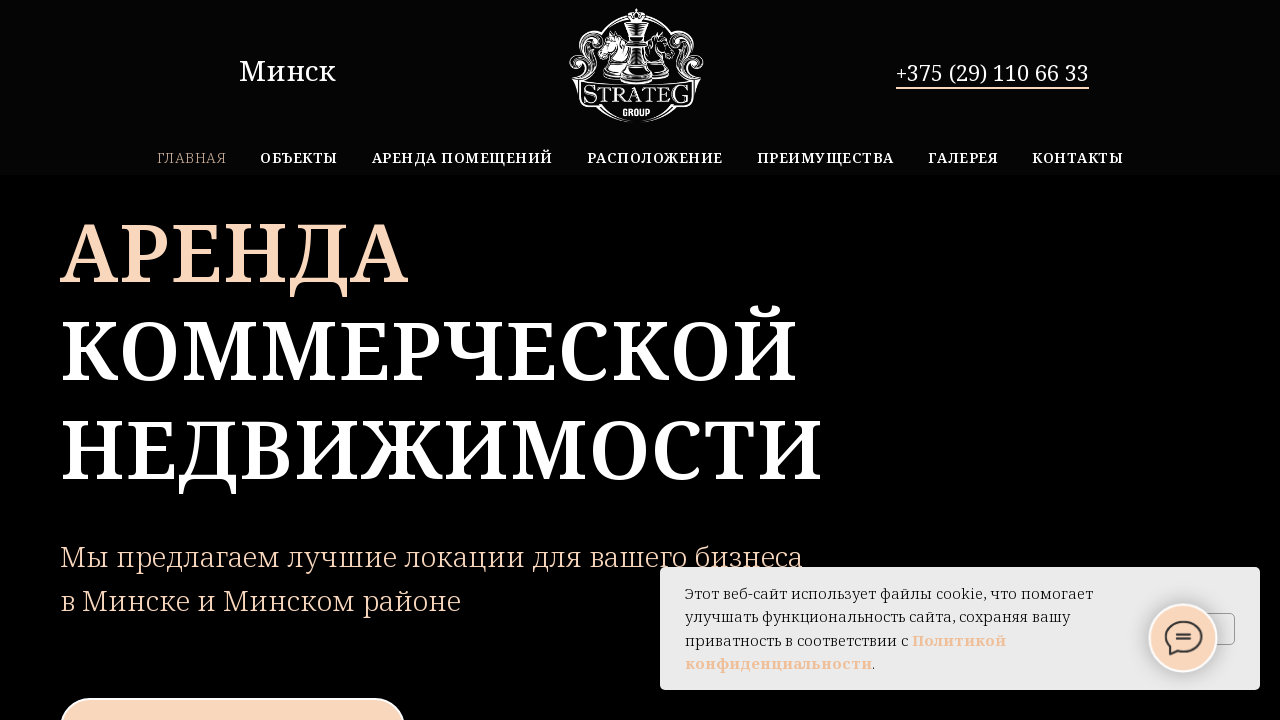

Clicked chat button at (1183, 638) on div.t898__btn
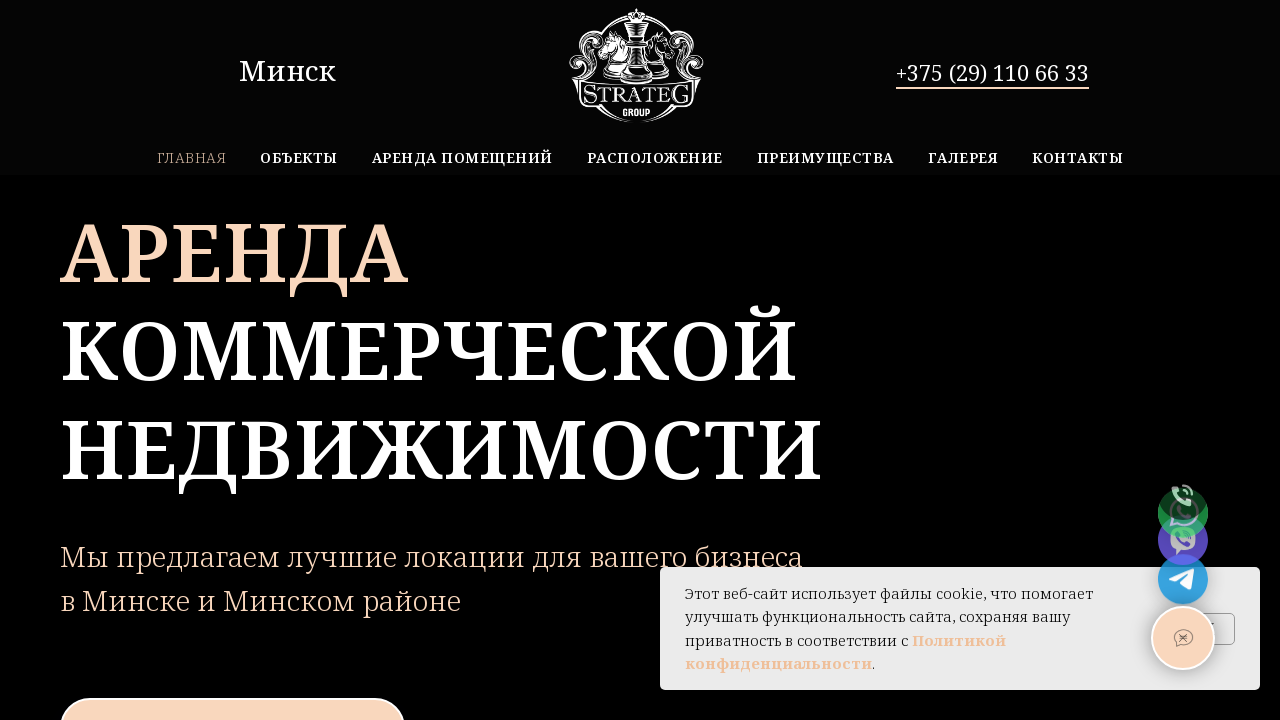

Located phone contact method button
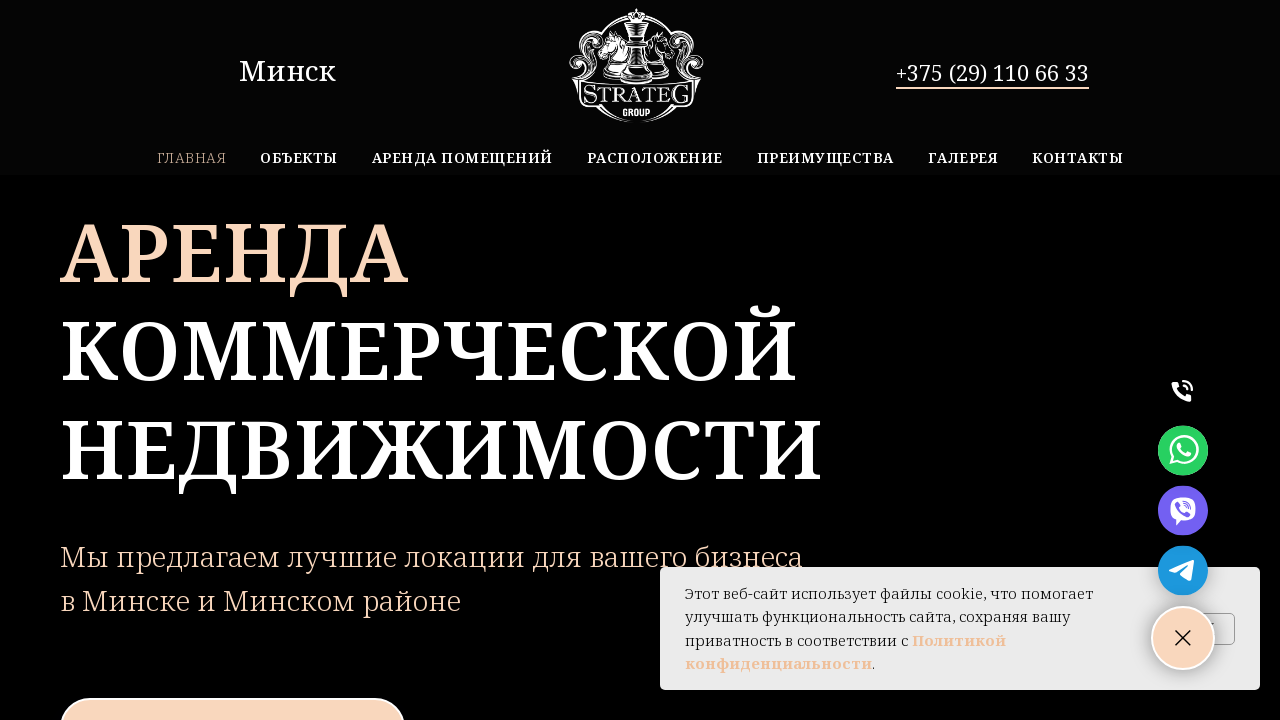

Verified phone contact method is visible
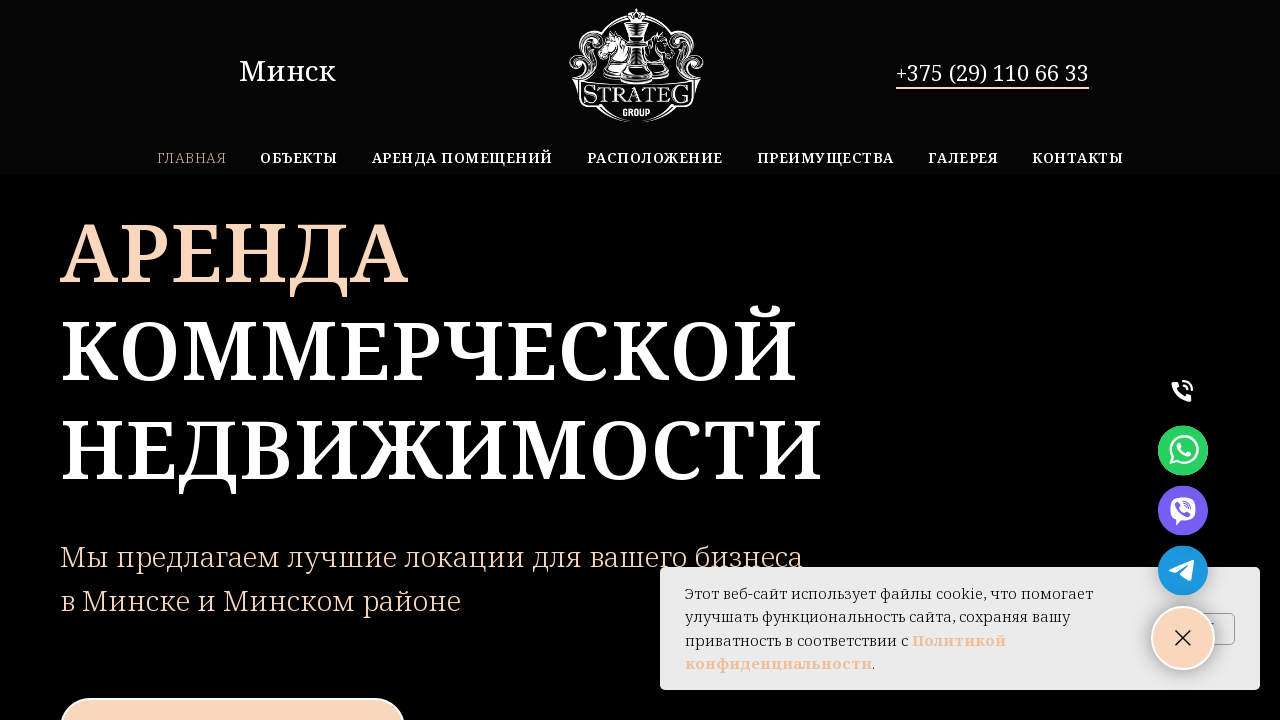

Located Viber contact method button
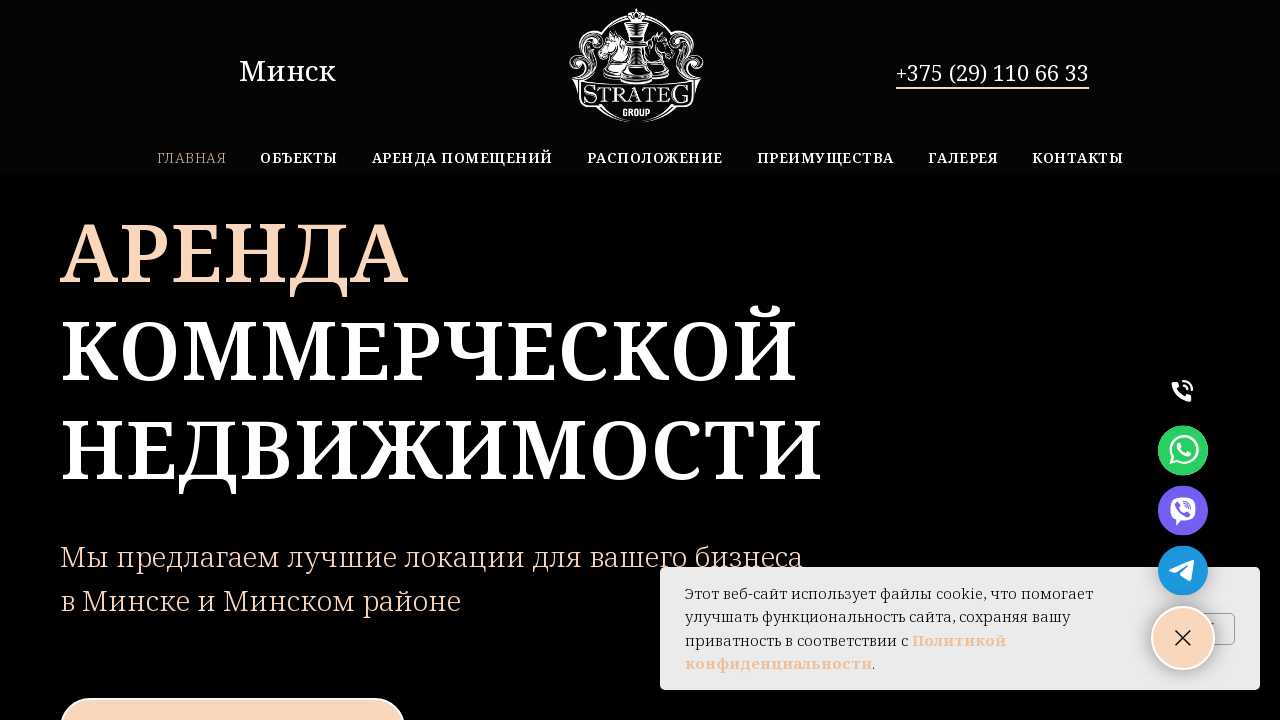

Verified Viber contact method is visible
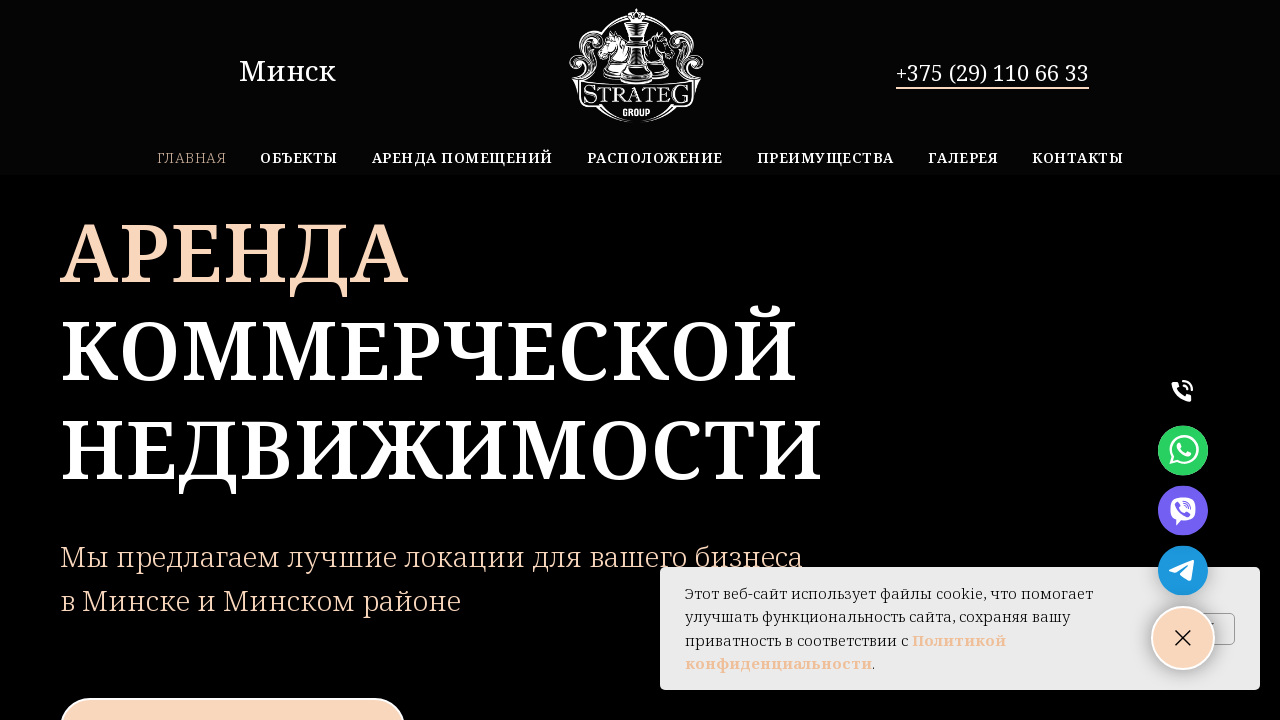

Located Telegram contact method button
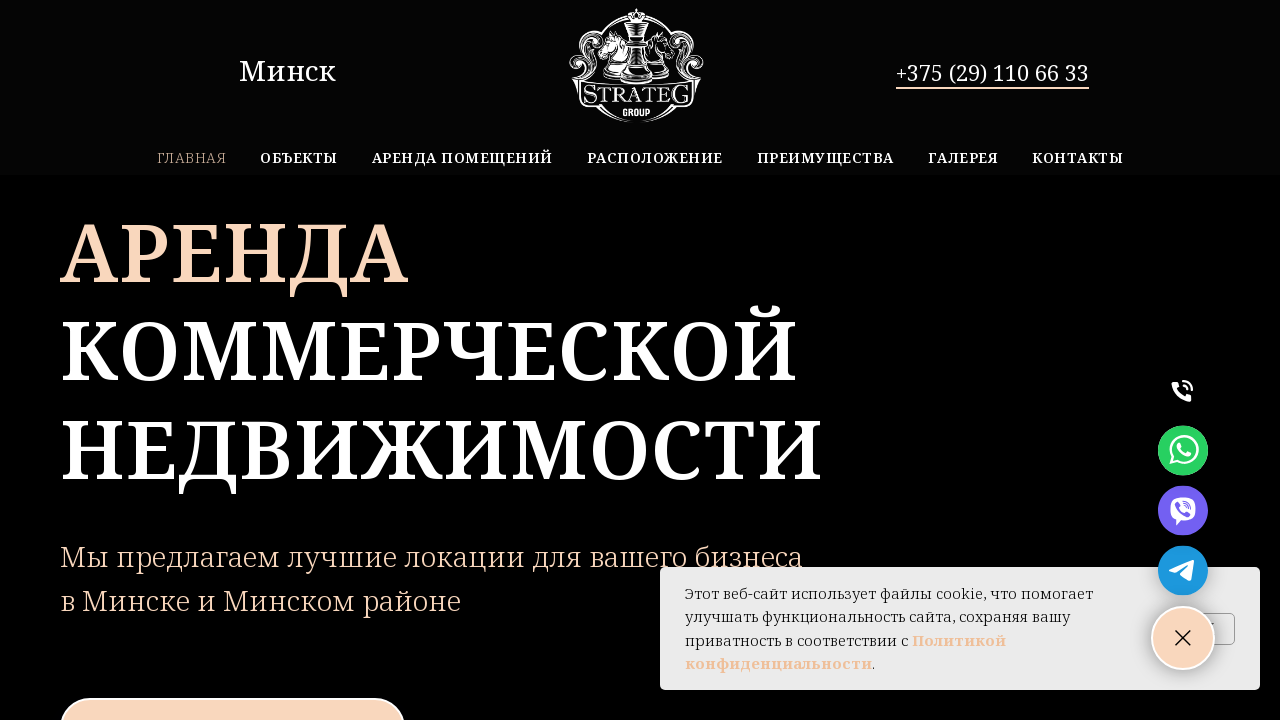

Verified Telegram contact method is visible
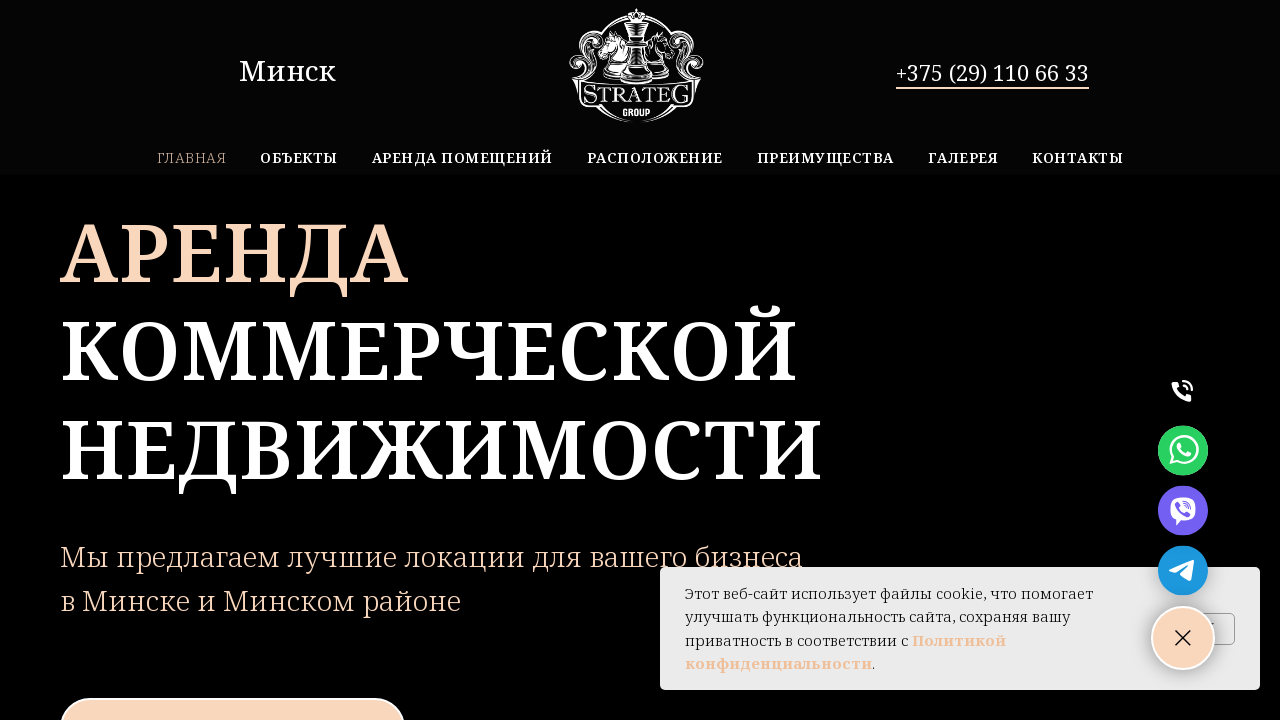

Located WhatsApp contact method button
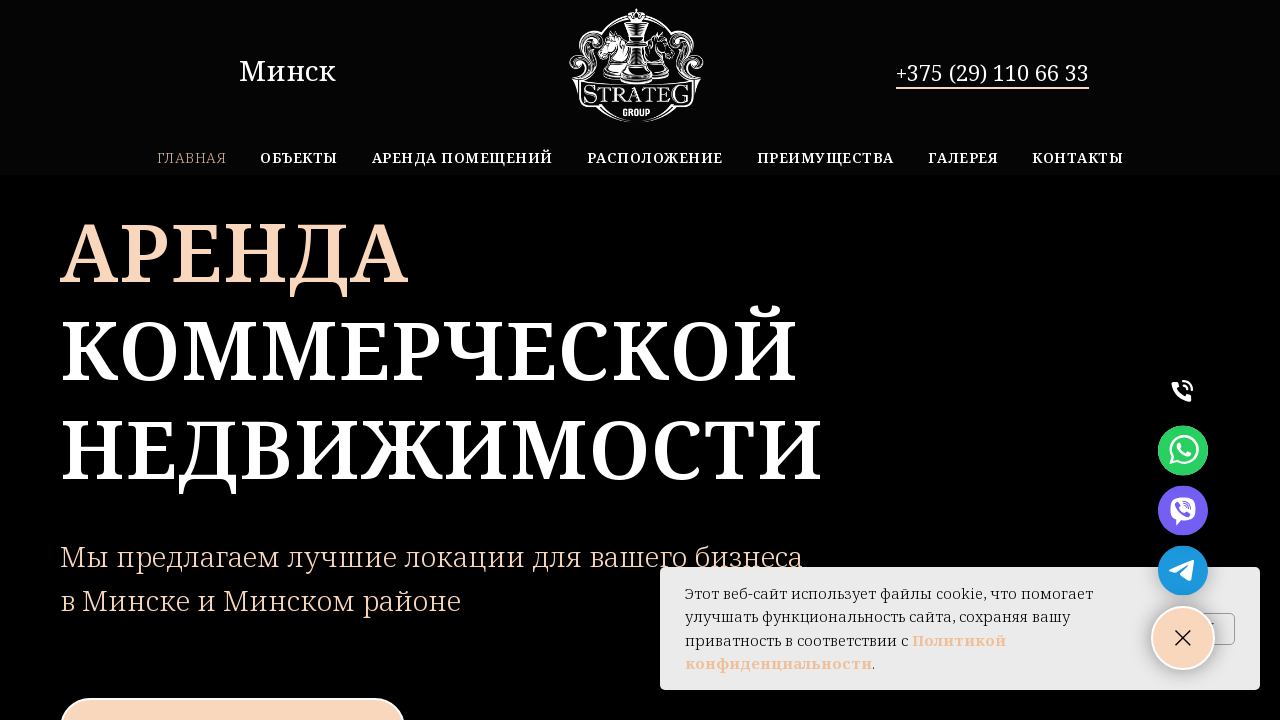

Verified WhatsApp contact method is visible
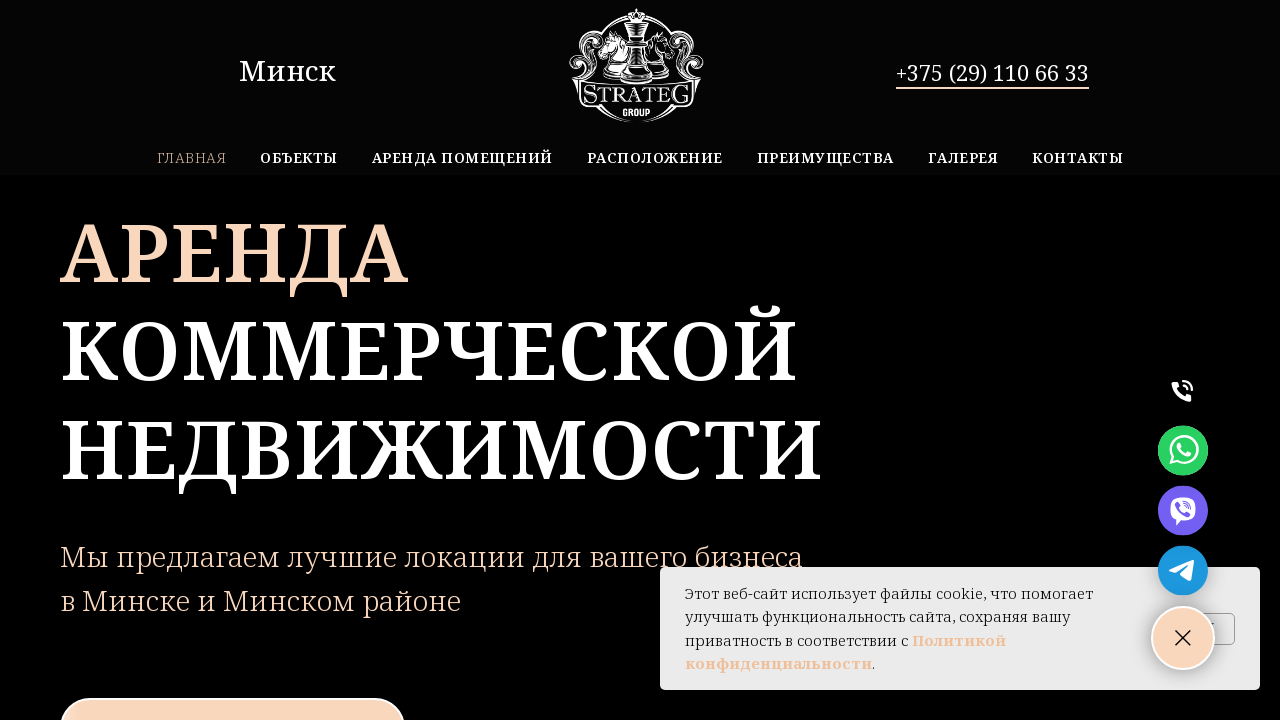

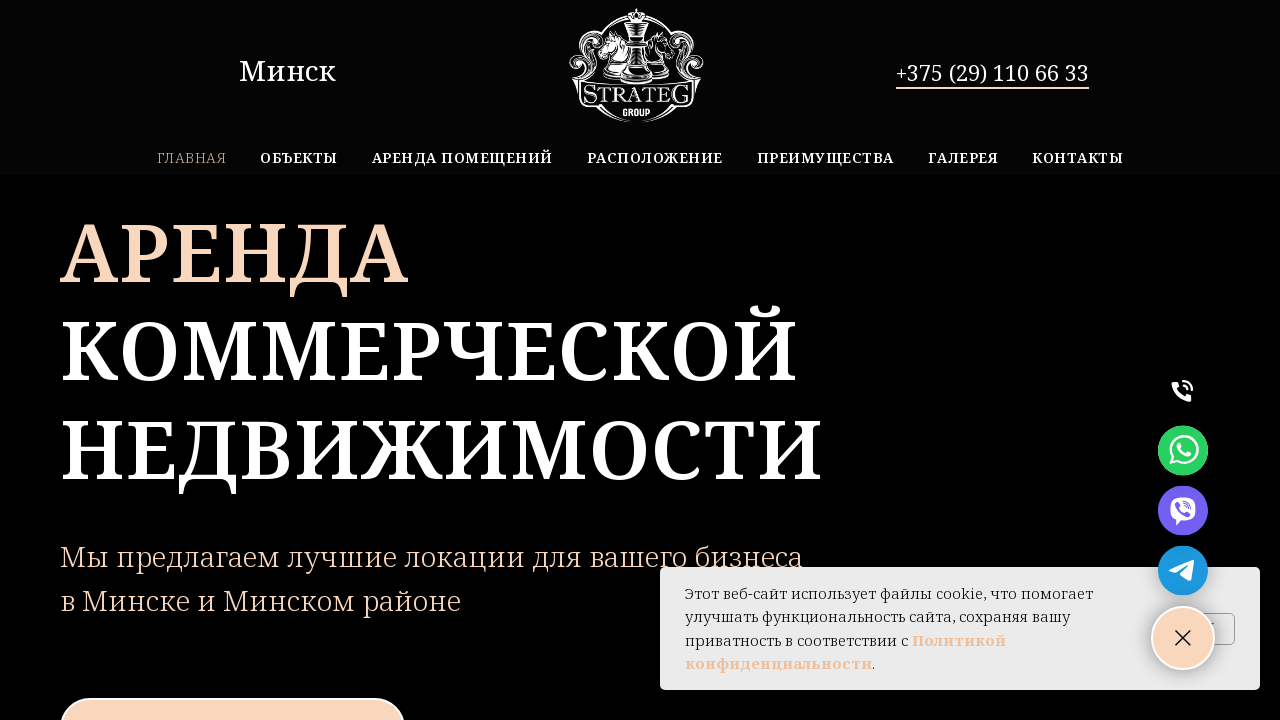